Tests a personal notes application by navigating to the notes page, adding 10 notes with titles and content, and then performing a search by title.

Starting URL: https://material.playwrightvn.com/

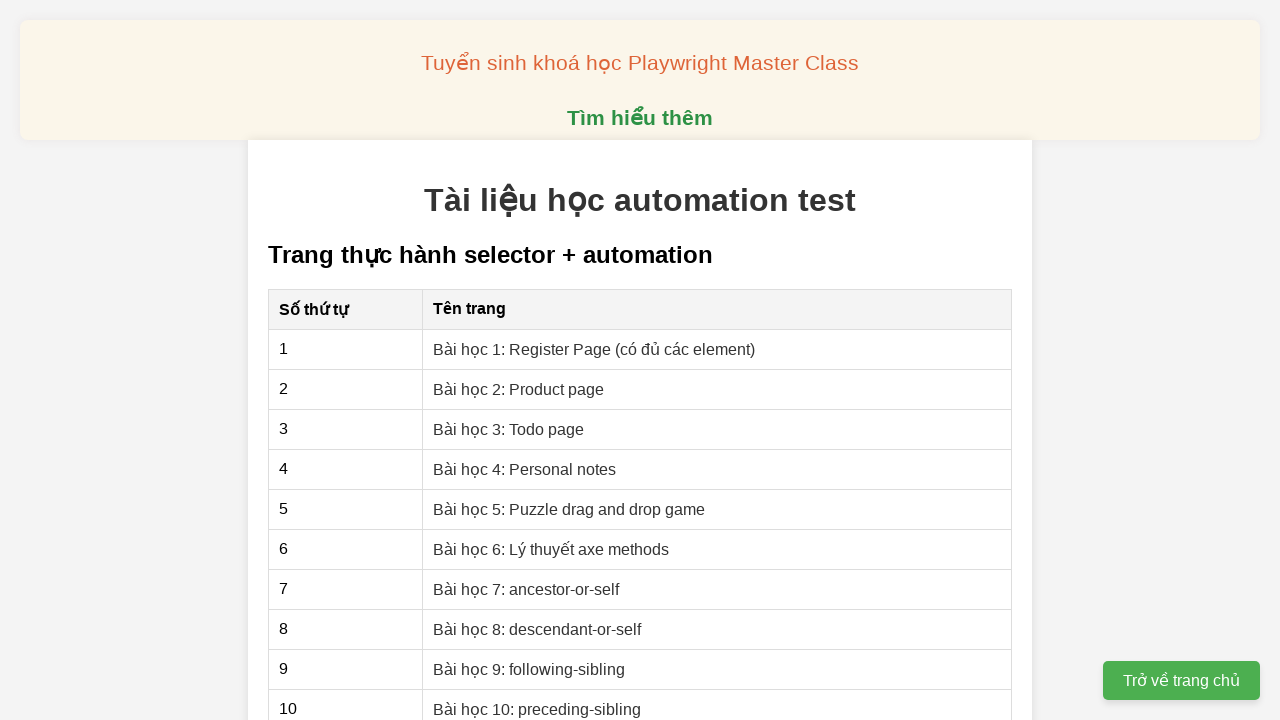

Clicked on 'Bài học 4: Personal notes' link to navigate to notes page at (525, 469) on xpath=//a[@href='04-xpath-personal-notes.html']
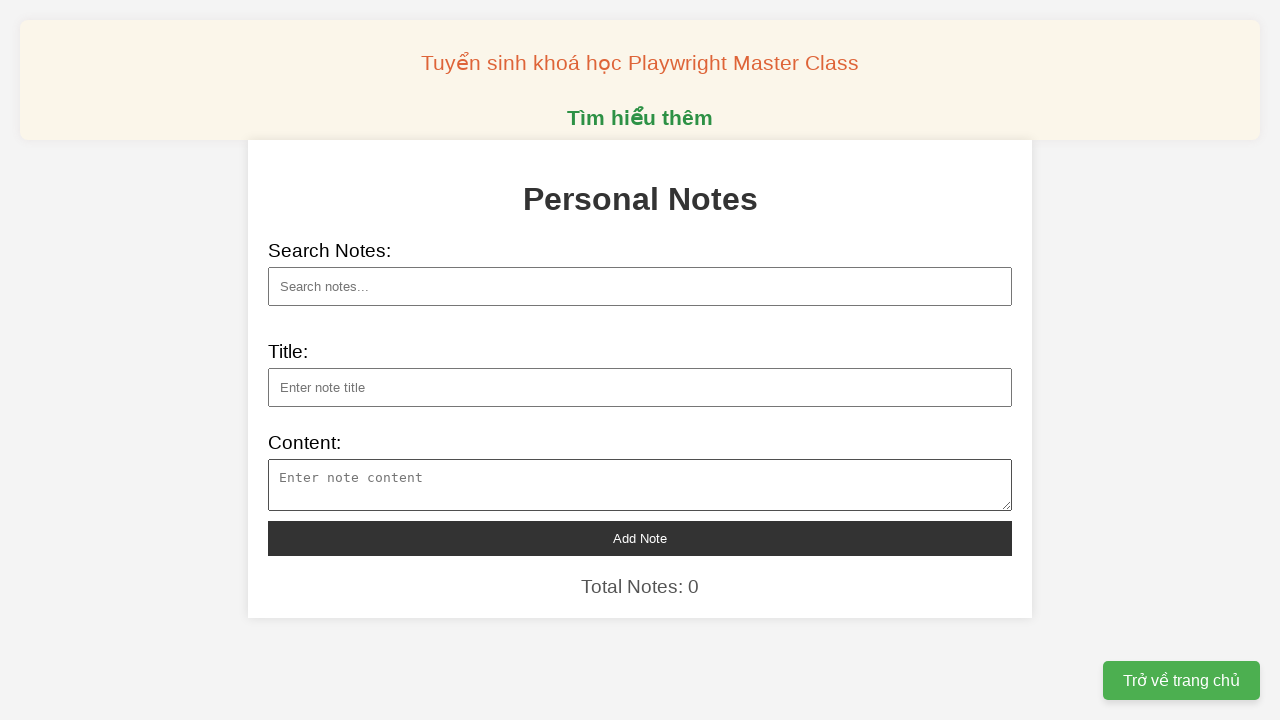

Filled note title field with 'Tìm kiếm tài năng khởi nghiệp sáng tạo Quốc gia' on xpath=//input[@type="text" and @id="note-title"]
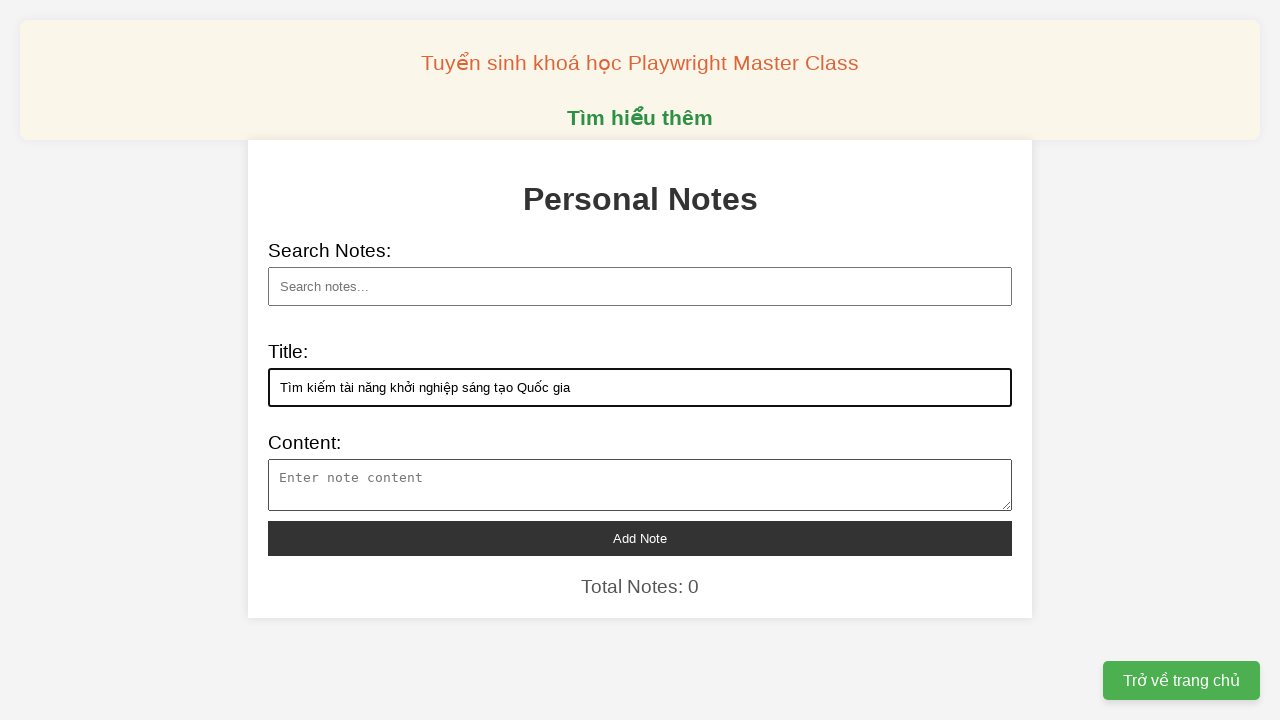

Filled note content field with note content on xpath=//textarea[@id="note-content"]
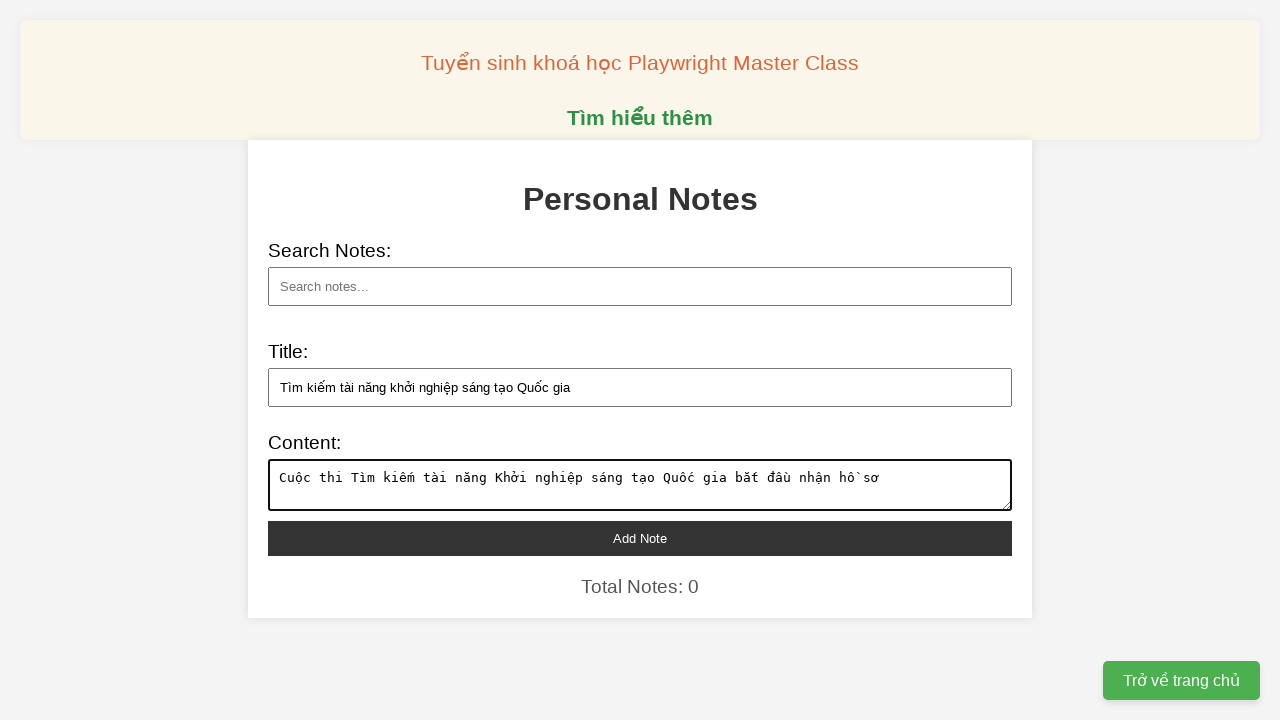

Clicked 'Add Note' button to save the note at (640, 538) on xpath=//button[@id="add-note"]
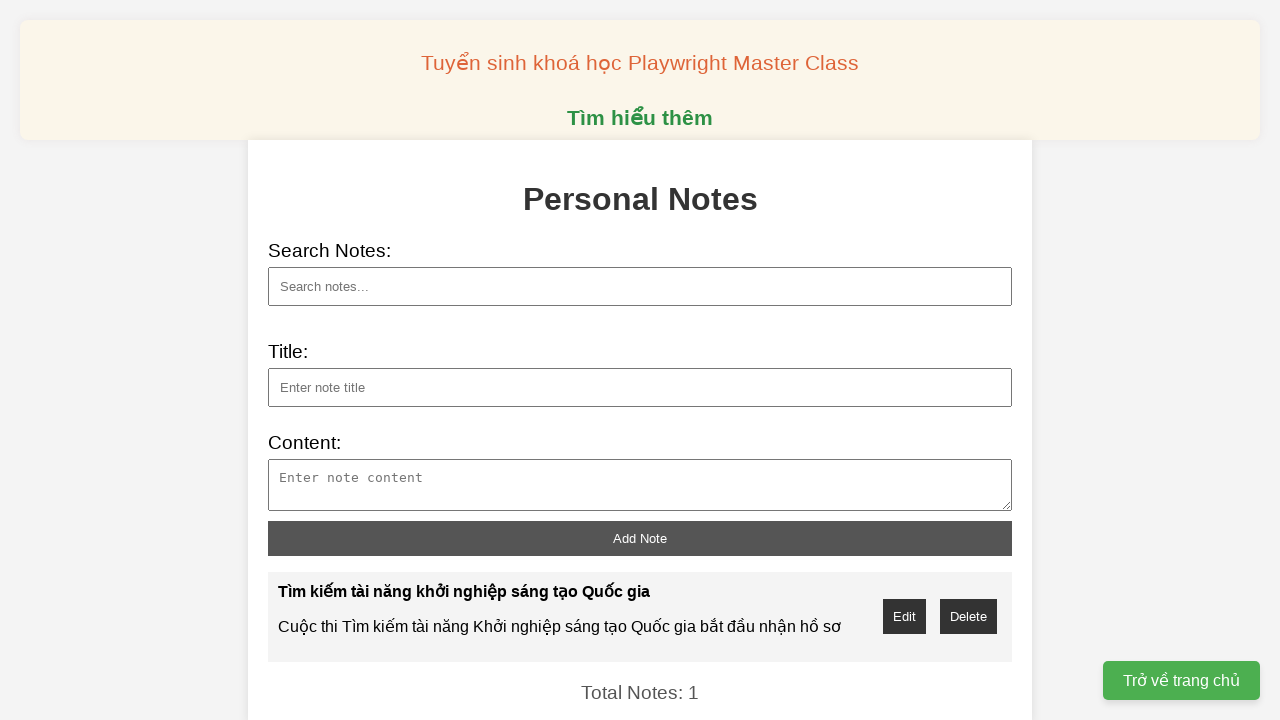

Filled note title field with 'Tàu vũ trụ' on xpath=//input[@type="text" and @id="note-title"]
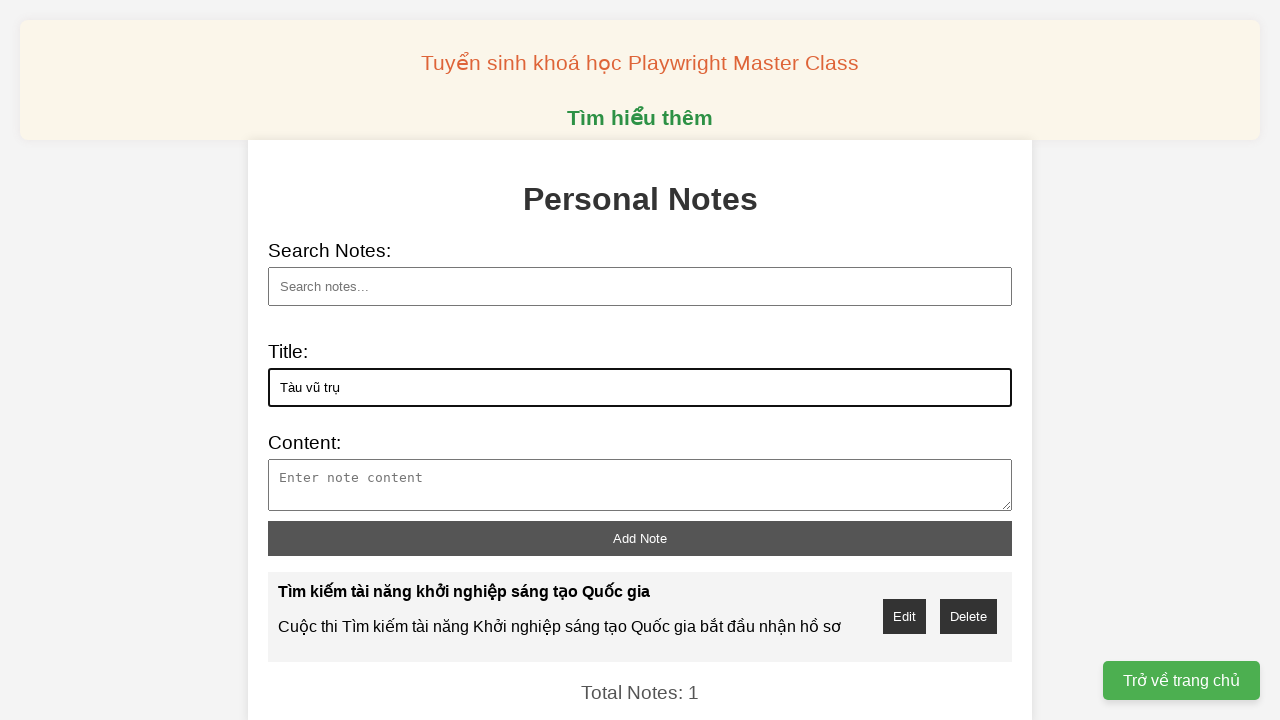

Filled note content field with note content on xpath=//textarea[@id="note-content"]
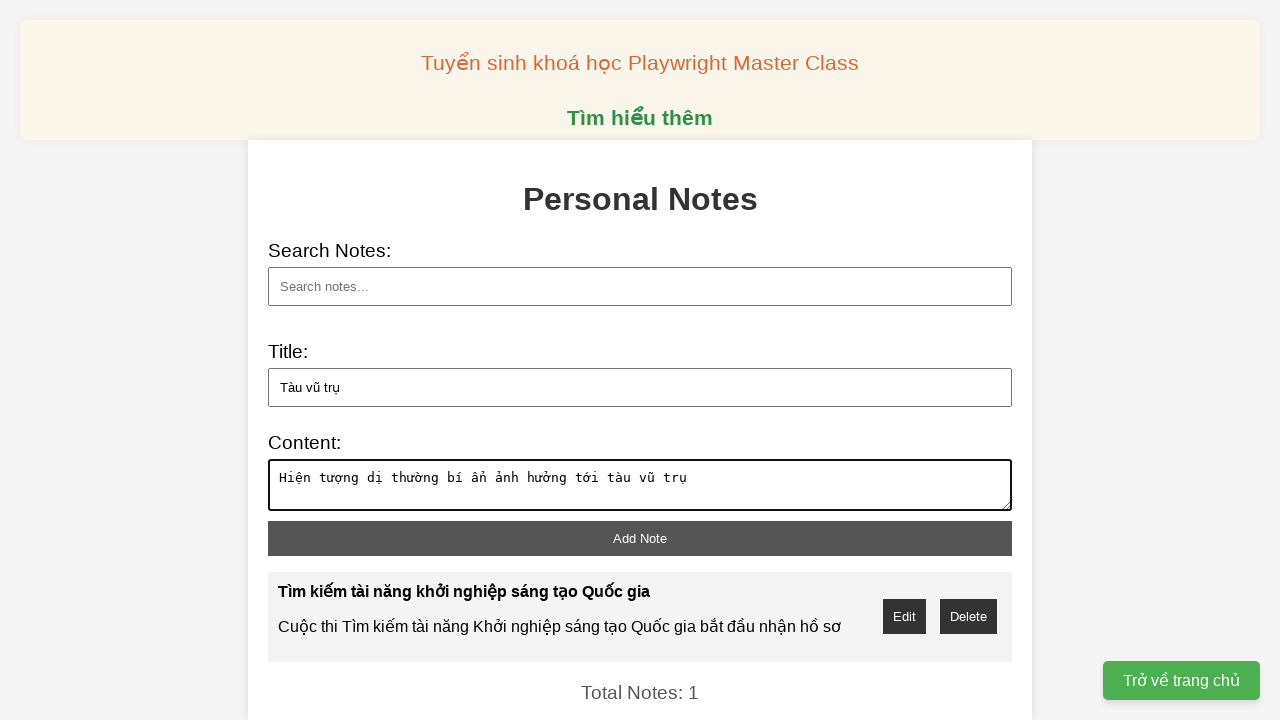

Clicked 'Add Note' button to save the note at (640, 538) on xpath=//button[@id="add-note"]
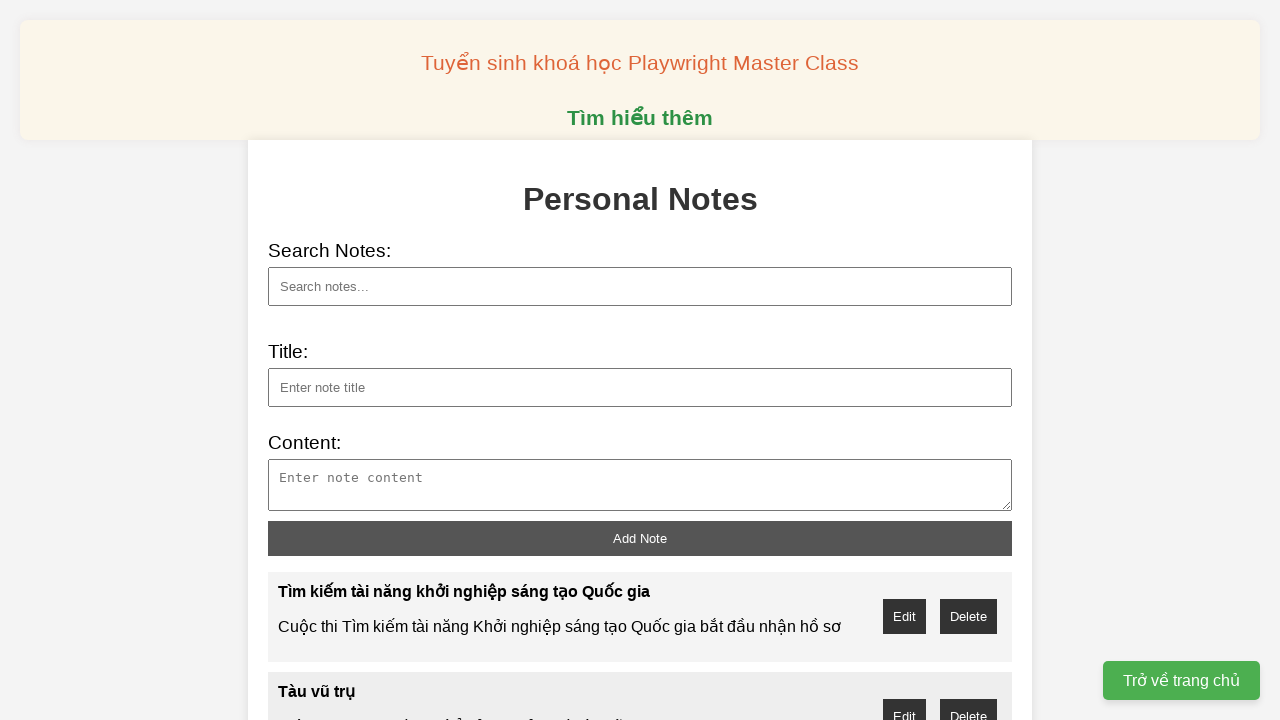

Filled note title field with 'Tìm kiếm tài năng khởi nghiệp sáng tạo Quốc gia' on xpath=//input[@type="text" and @id="note-title"]
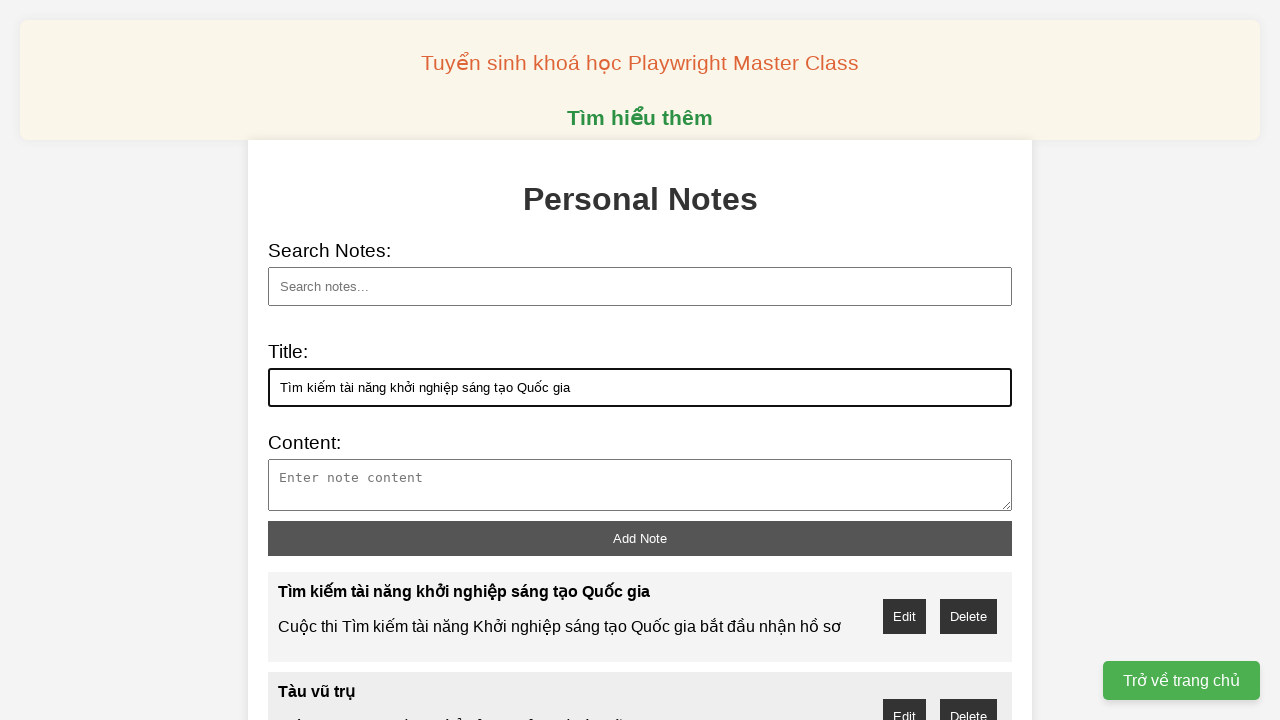

Filled note content field with note content on xpath=//textarea[@id="note-content"]
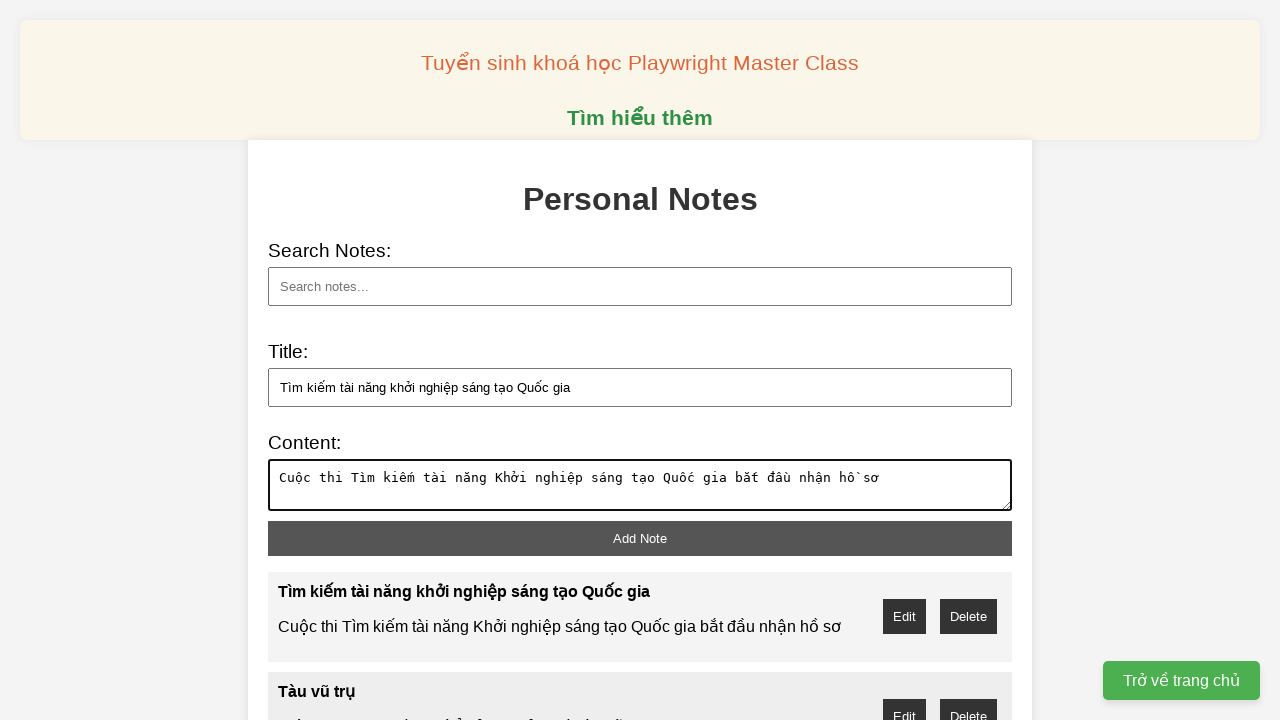

Clicked 'Add Note' button to save the note at (640, 538) on xpath=//button[@id="add-note"]
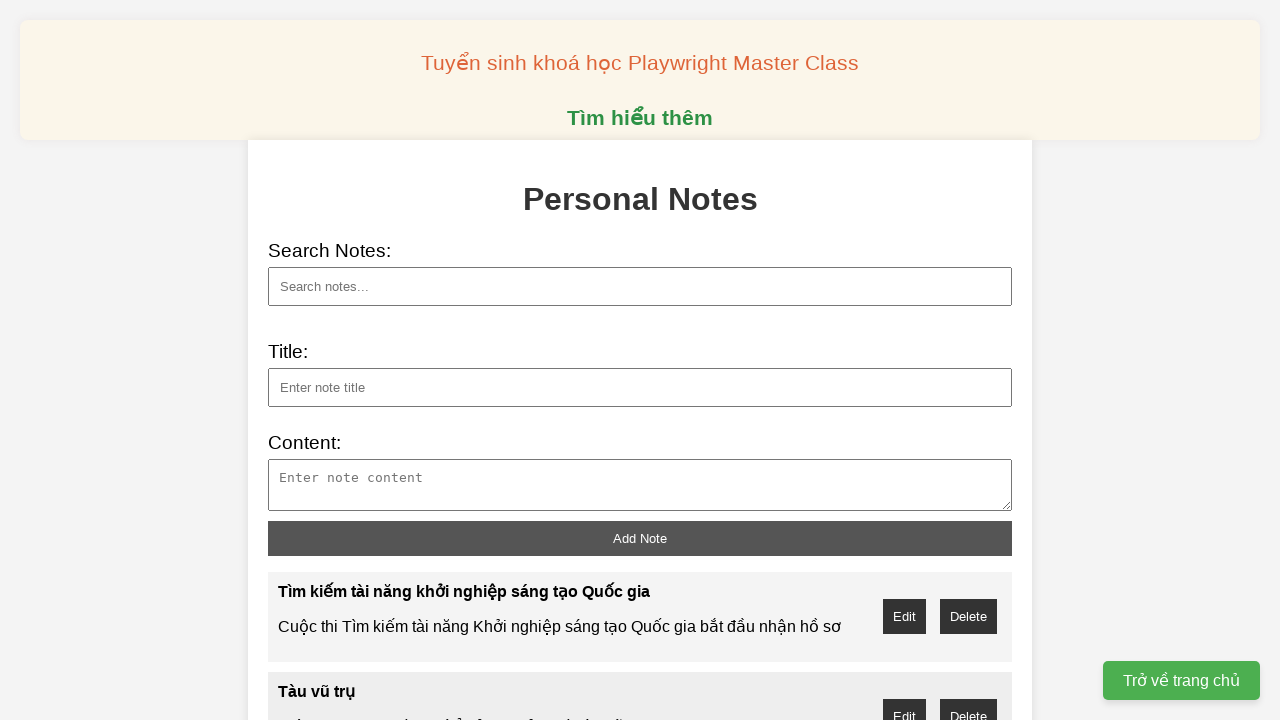

Filled note title field with 'Tàu vũ trụ' on xpath=//input[@type="text" and @id="note-title"]
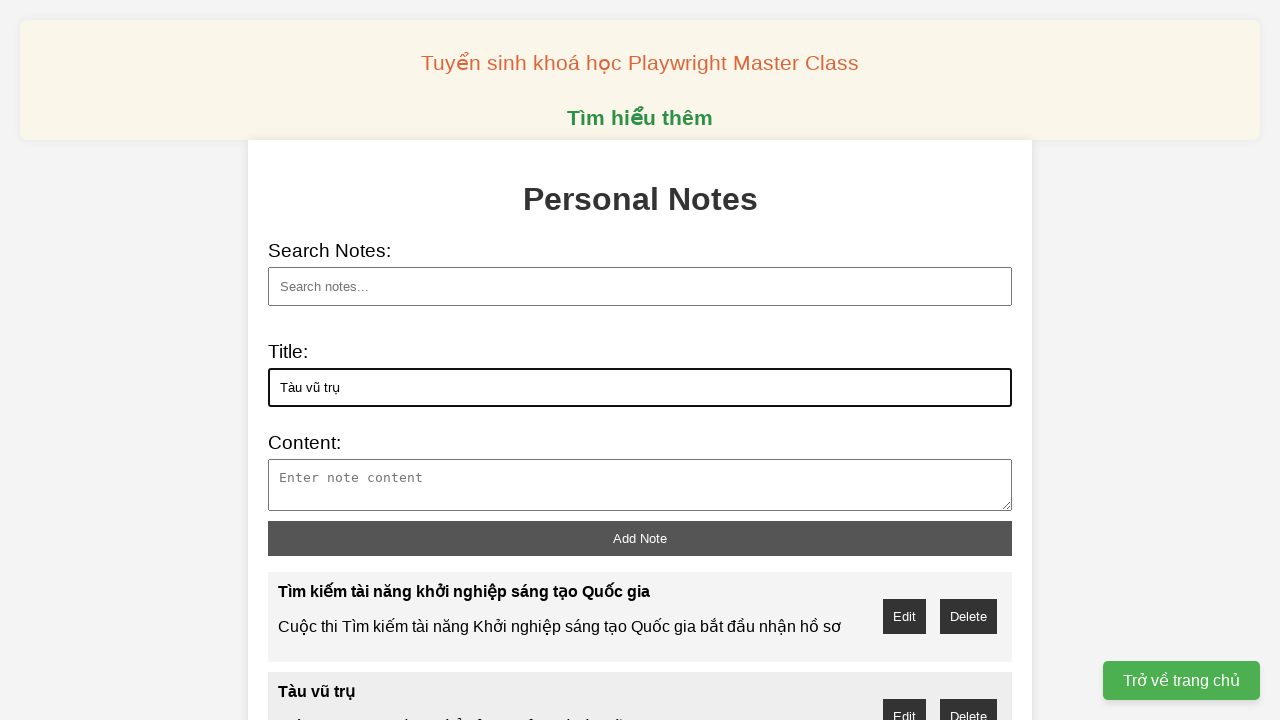

Filled note content field with note content on xpath=//textarea[@id="note-content"]
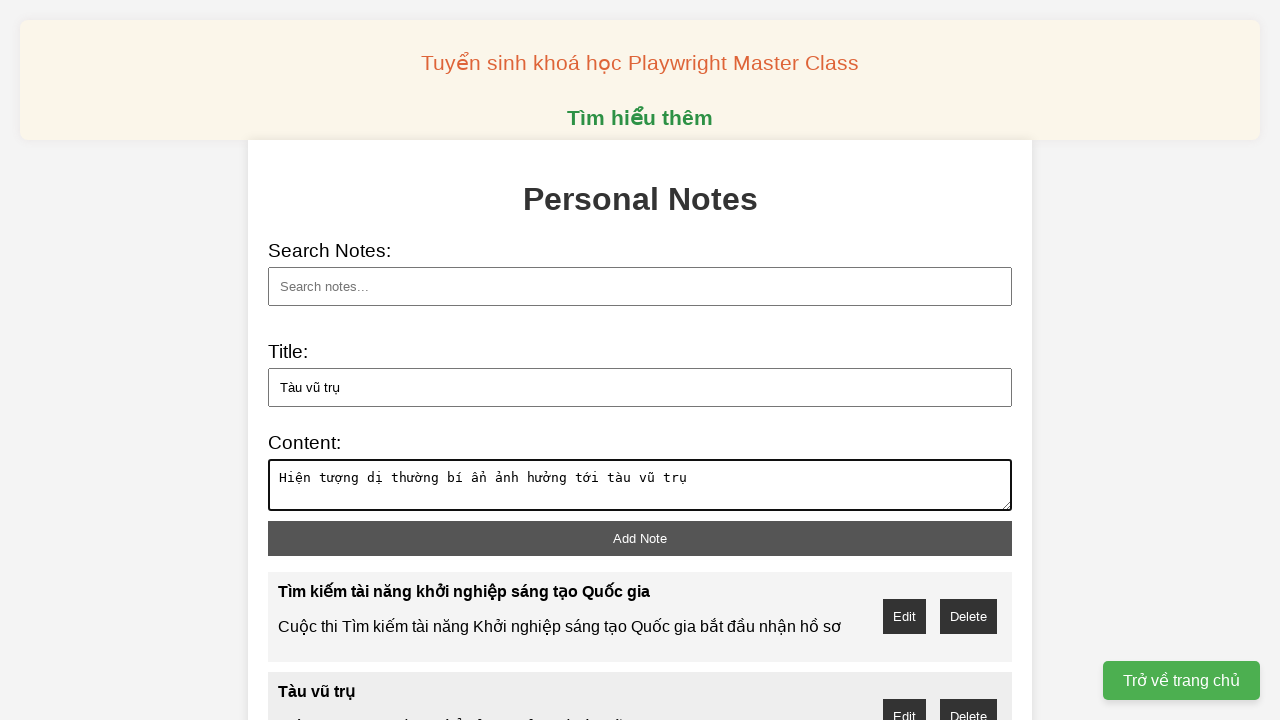

Clicked 'Add Note' button to save the note at (640, 538) on xpath=//button[@id="add-note"]
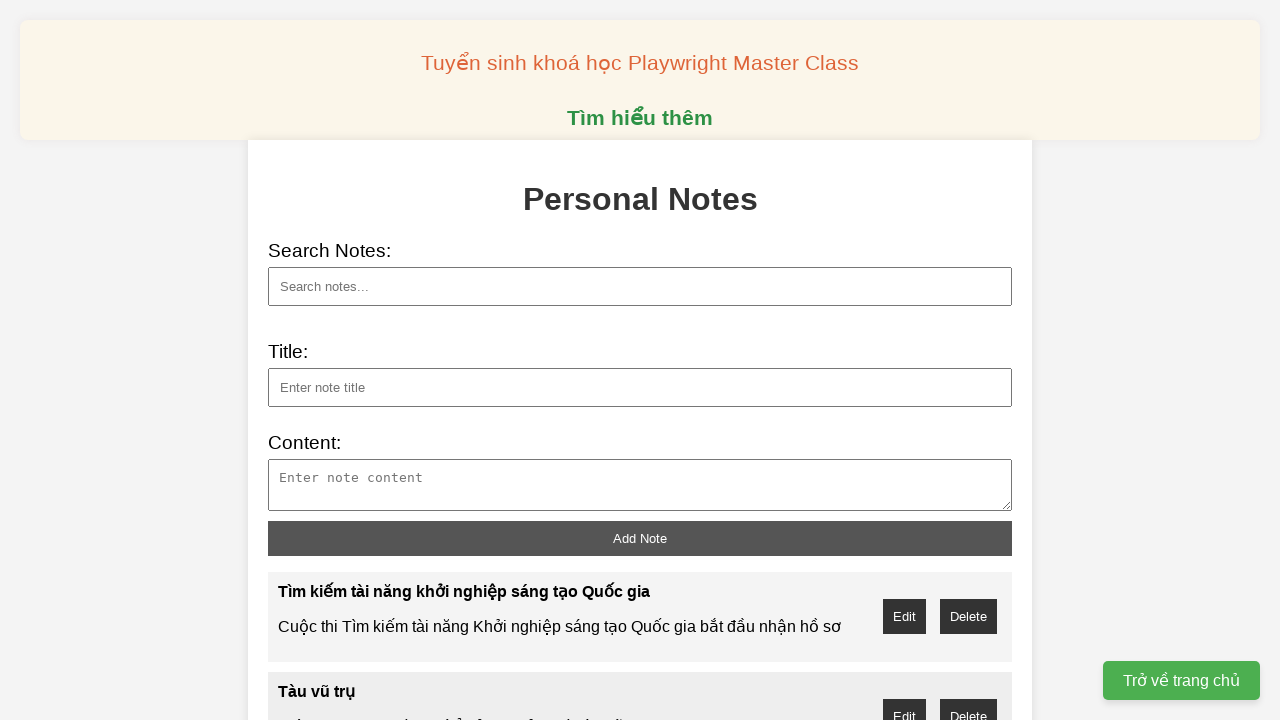

Filled note title field with 'Tìm kiếm tài năng khởi nghiệp sáng tạo Quốc gia' on xpath=//input[@type="text" and @id="note-title"]
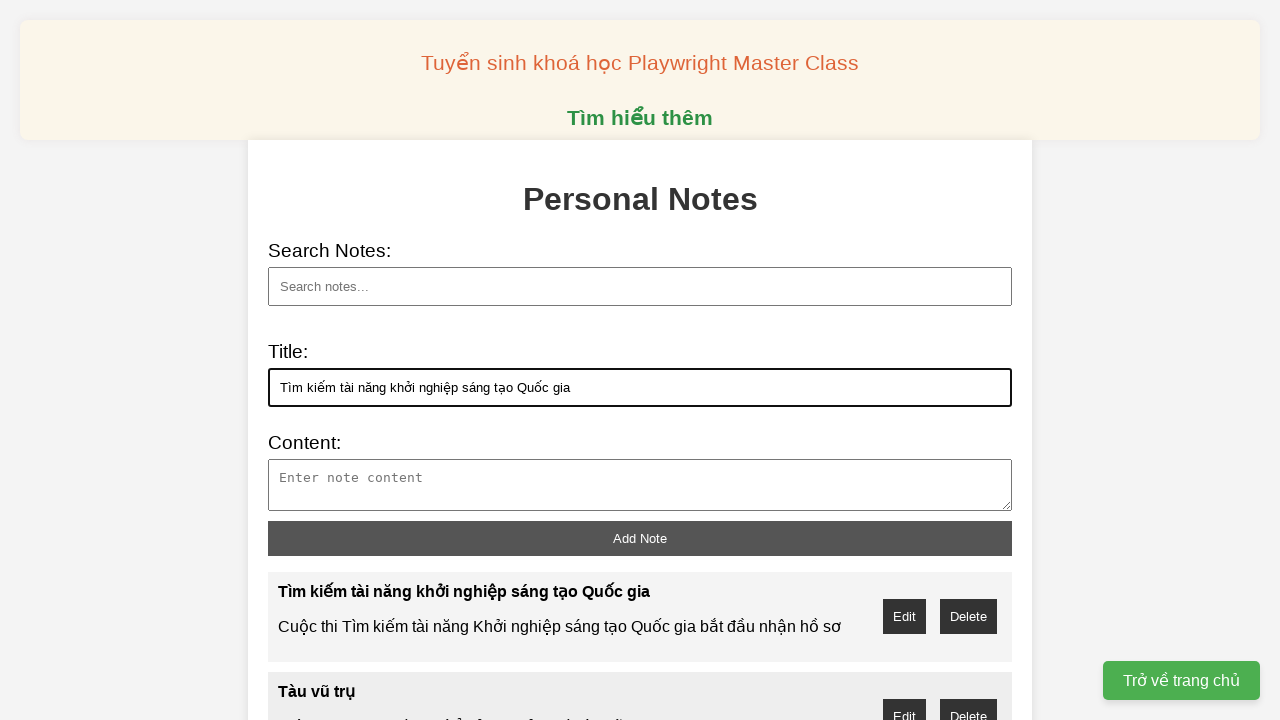

Filled note content field with note content on xpath=//textarea[@id="note-content"]
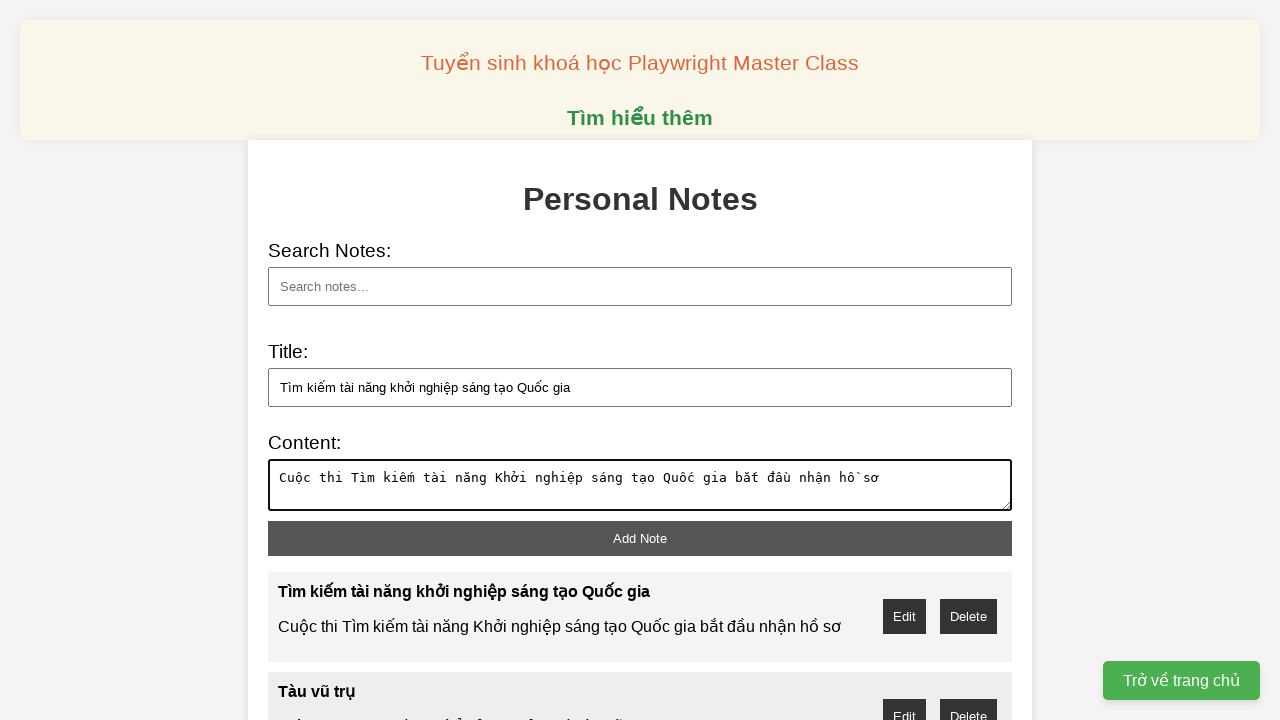

Clicked 'Add Note' button to save the note at (640, 538) on xpath=//button[@id="add-note"]
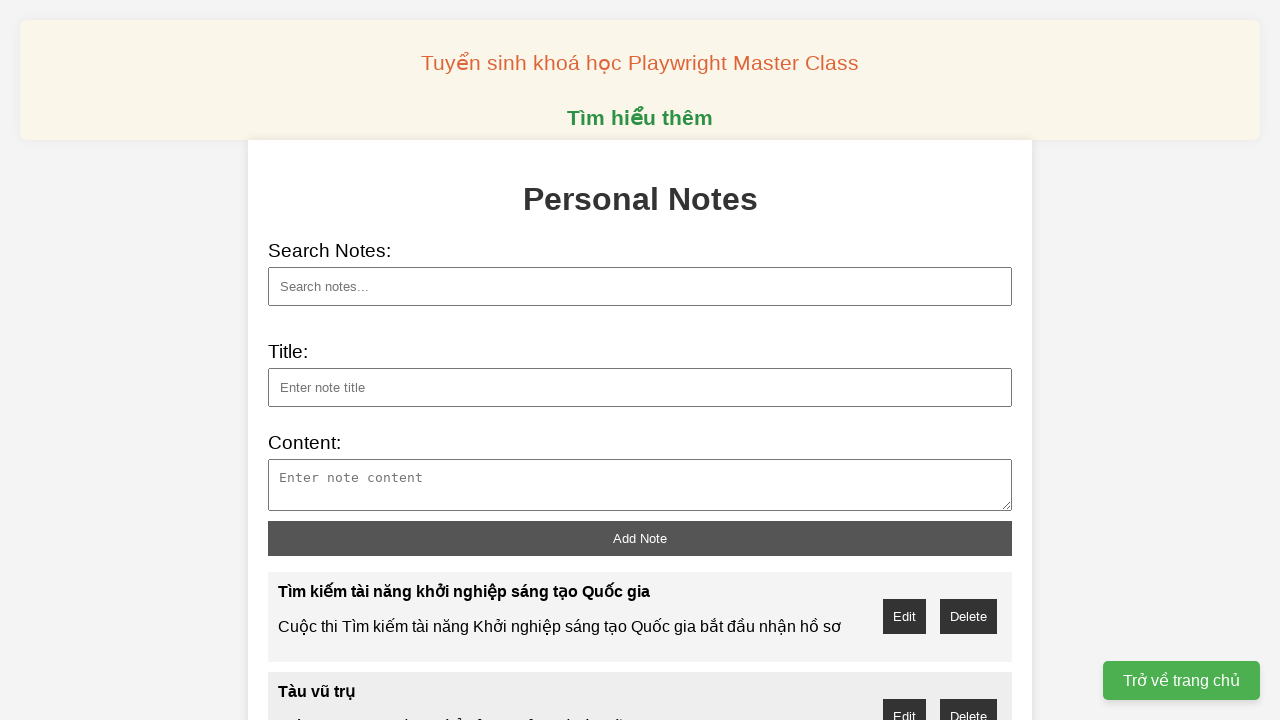

Filled note title field with 'Tìm kiếm tài năng khởi nghiệp sáng tạo Quốc gia' on xpath=//input[@type="text" and @id="note-title"]
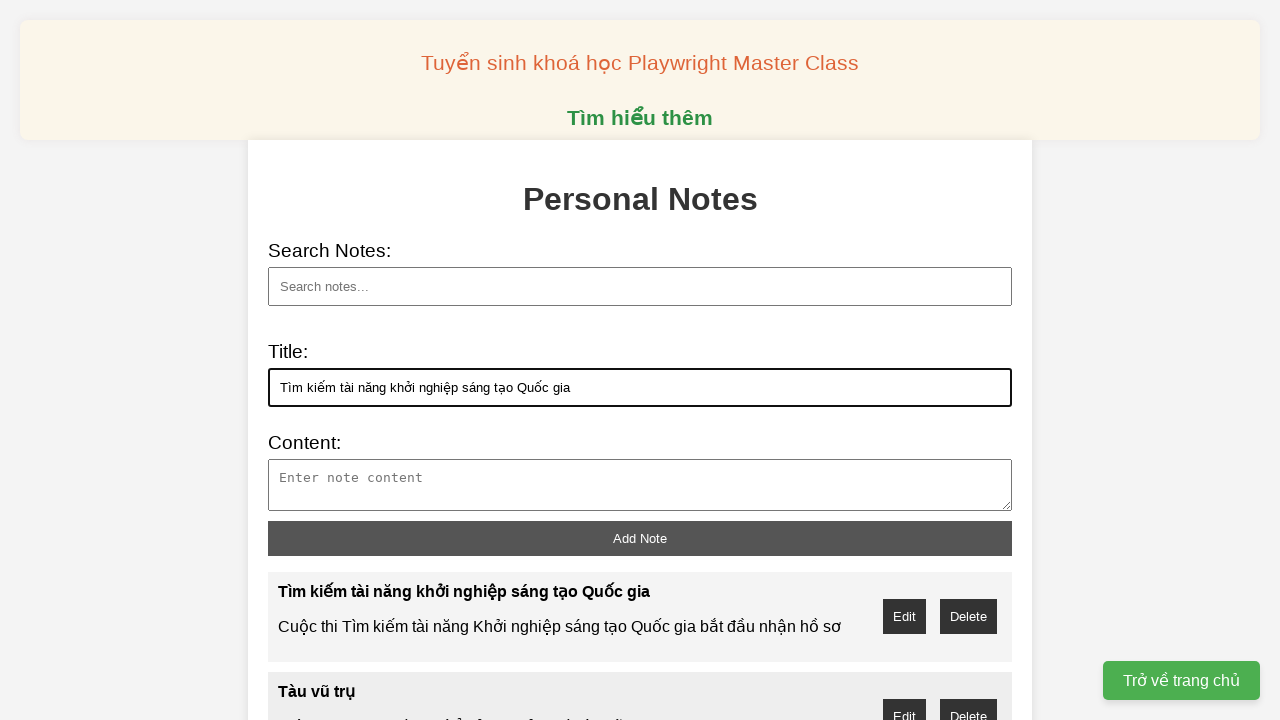

Filled note content field with note content on xpath=//textarea[@id="note-content"]
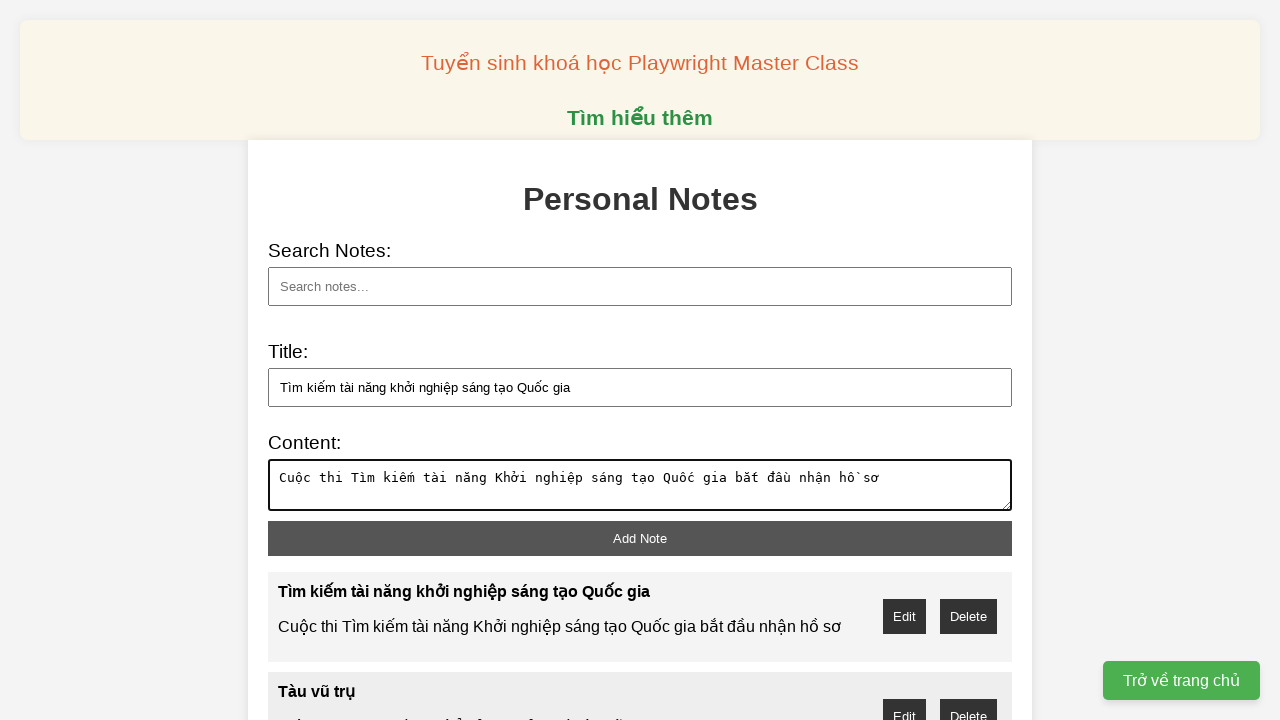

Clicked 'Add Note' button to save the note at (640, 538) on xpath=//button[@id="add-note"]
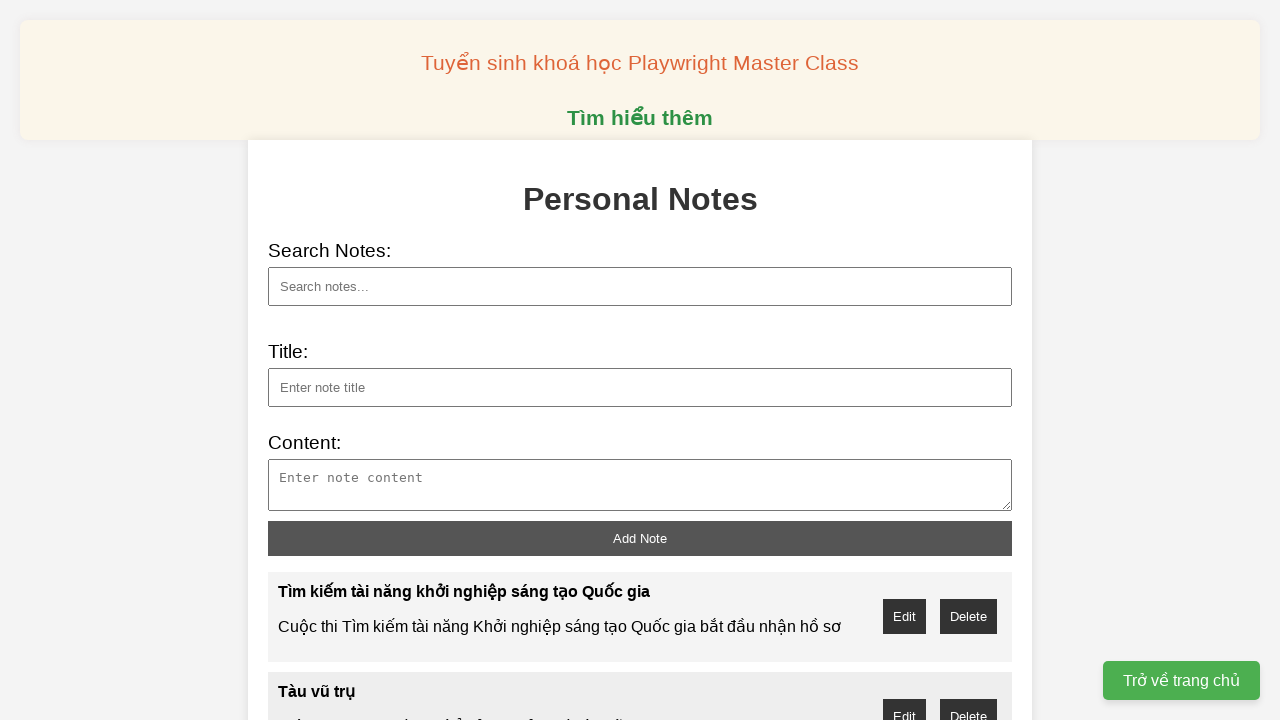

Filled note title field with 'Tìm kiếm tài năng khởi nghiệp sáng tạo Quốc gia' on xpath=//input[@type="text" and @id="note-title"]
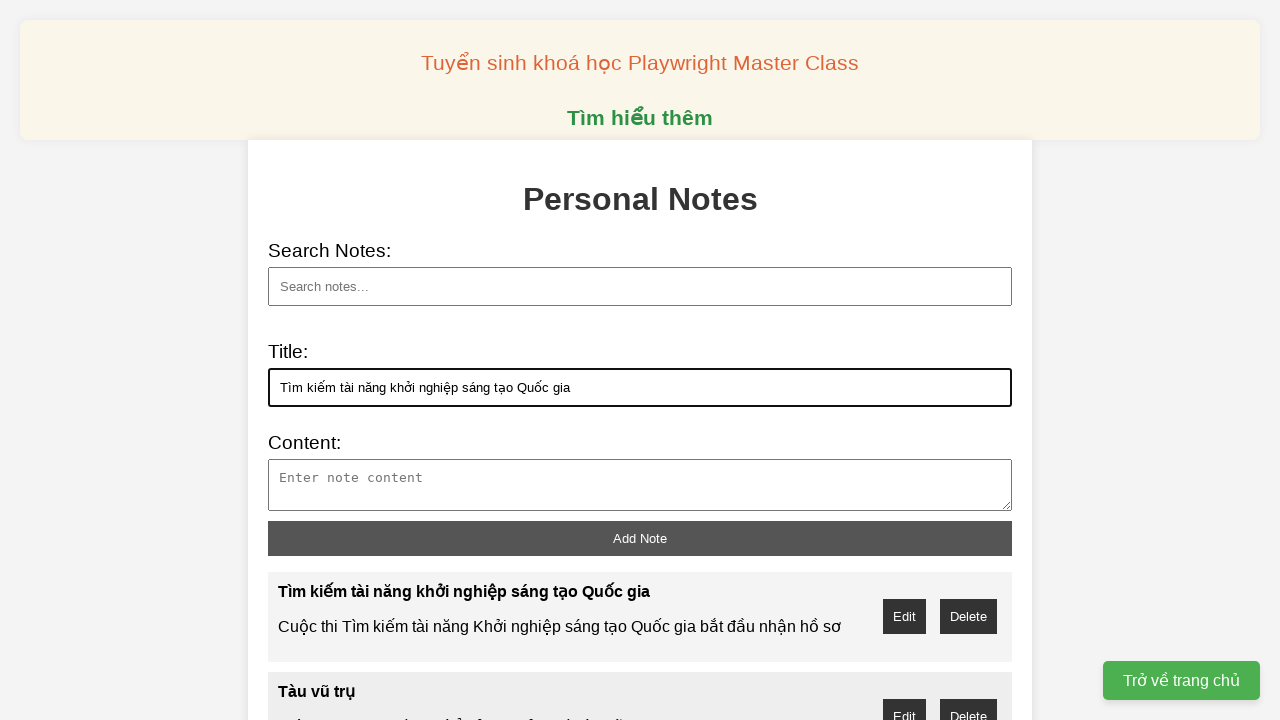

Filled note content field with note content on xpath=//textarea[@id="note-content"]
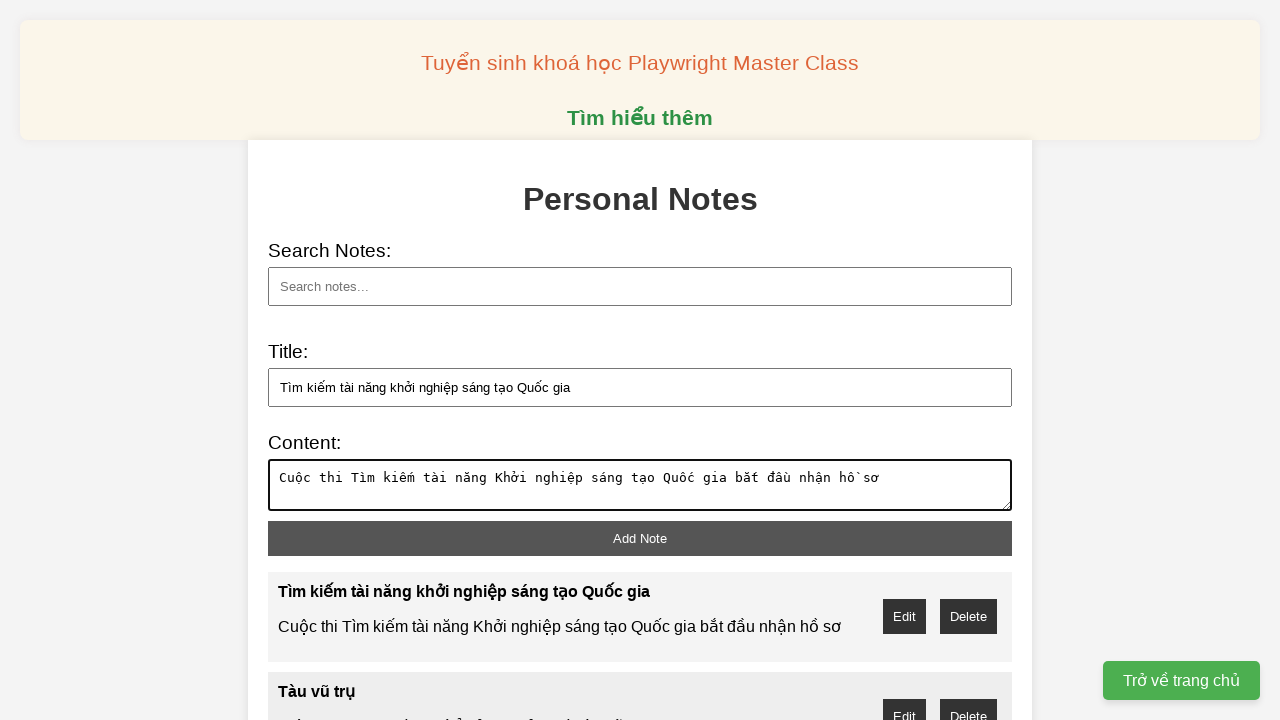

Clicked 'Add Note' button to save the note at (640, 538) on xpath=//button[@id="add-note"]
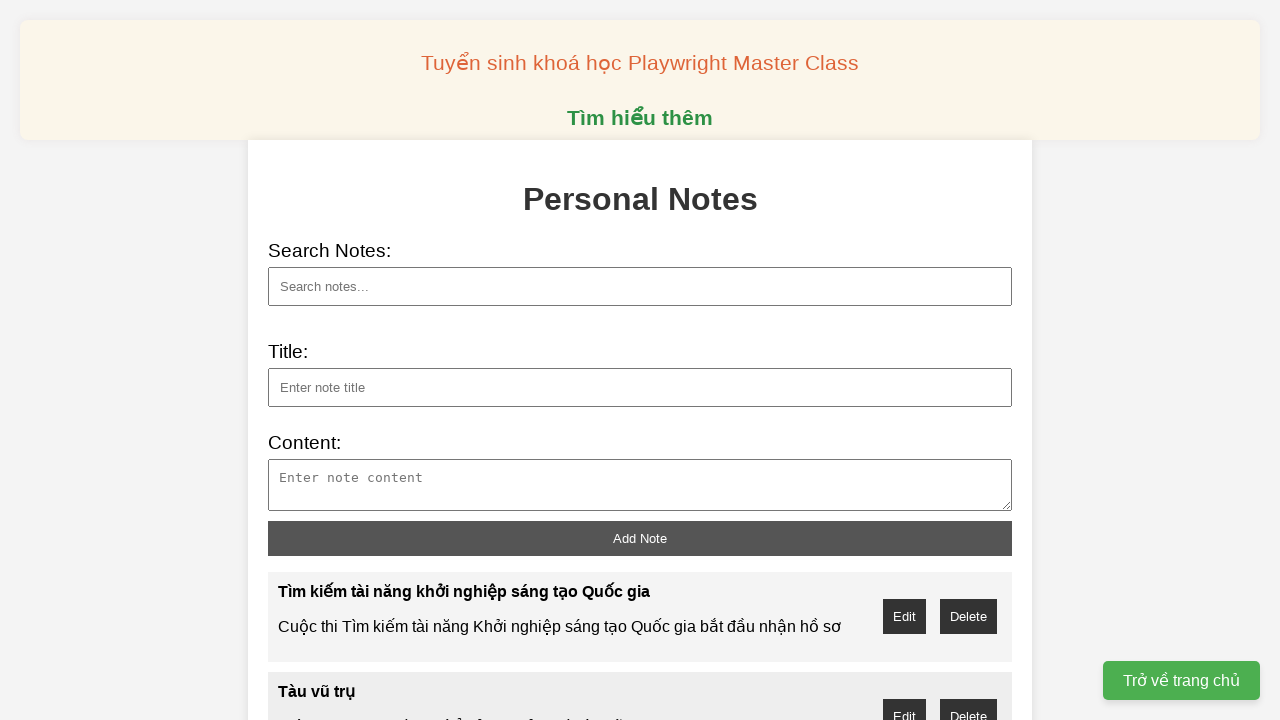

Filled note title field with 'Tìm kiếm tài năng khởi nghiệp sáng tạo Quốc gia' on xpath=//input[@type="text" and @id="note-title"]
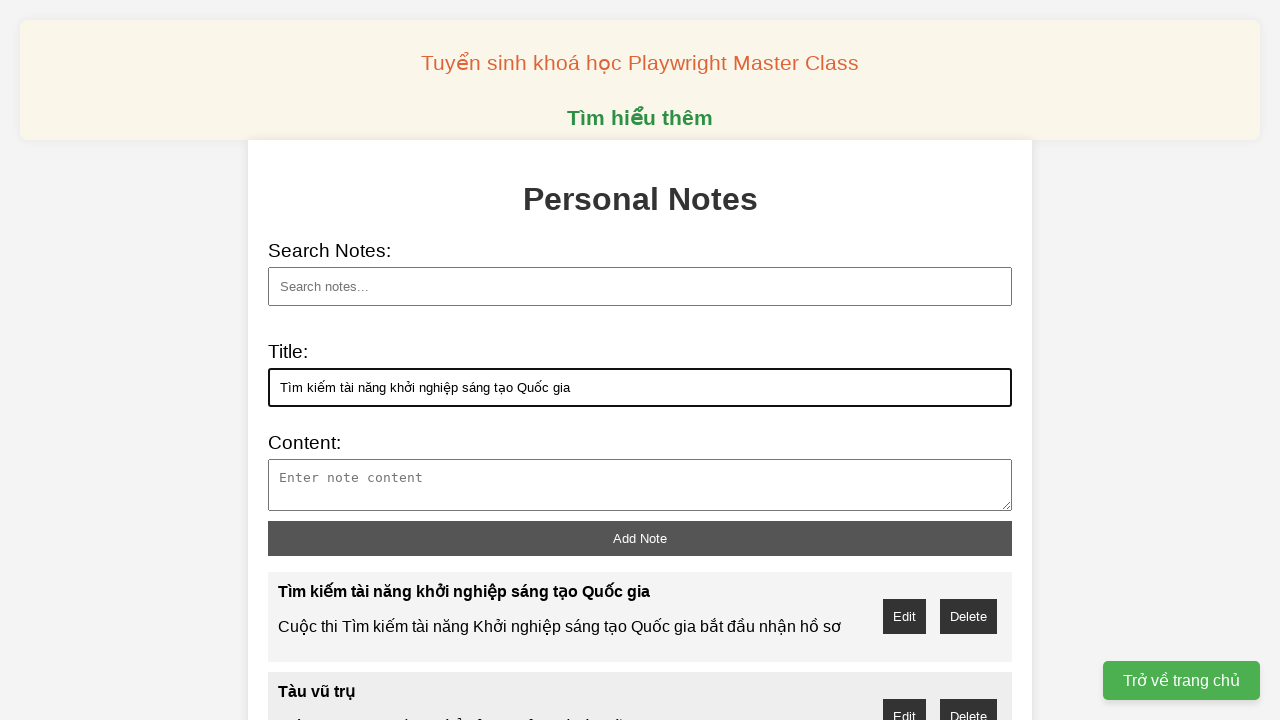

Filled note content field with note content on xpath=//textarea[@id="note-content"]
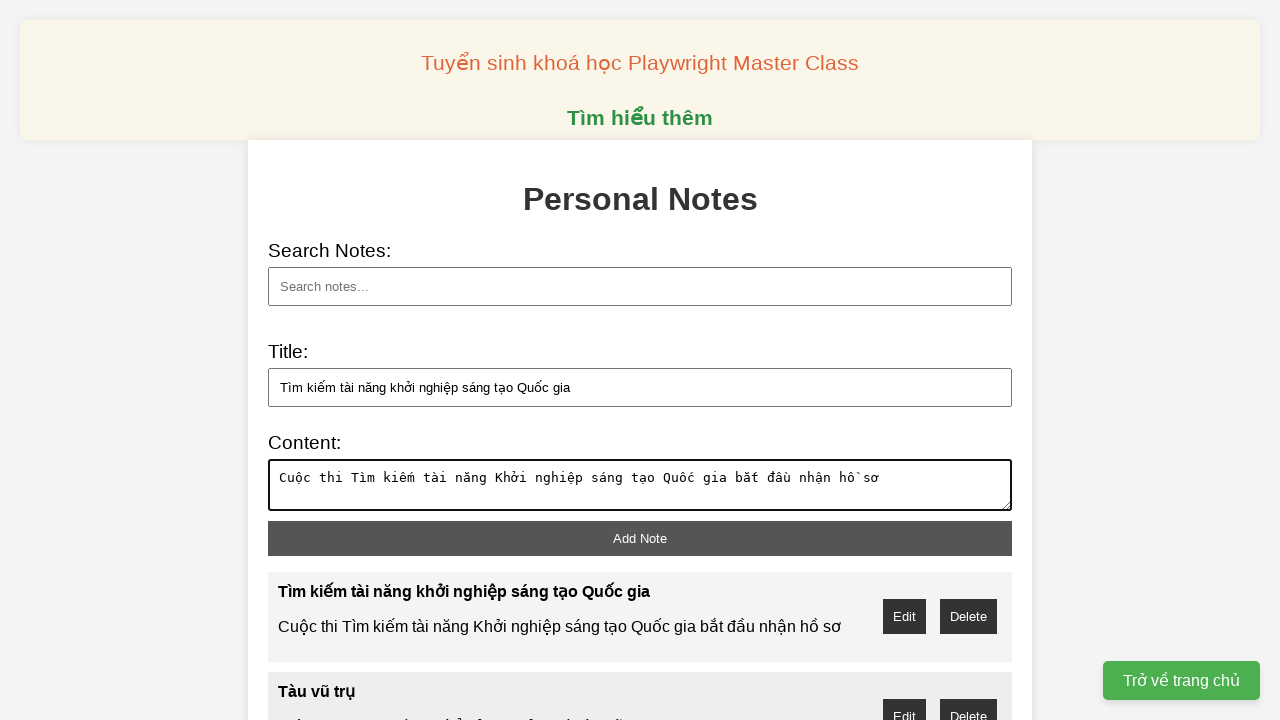

Clicked 'Add Note' button to save the note at (640, 538) on xpath=//button[@id="add-note"]
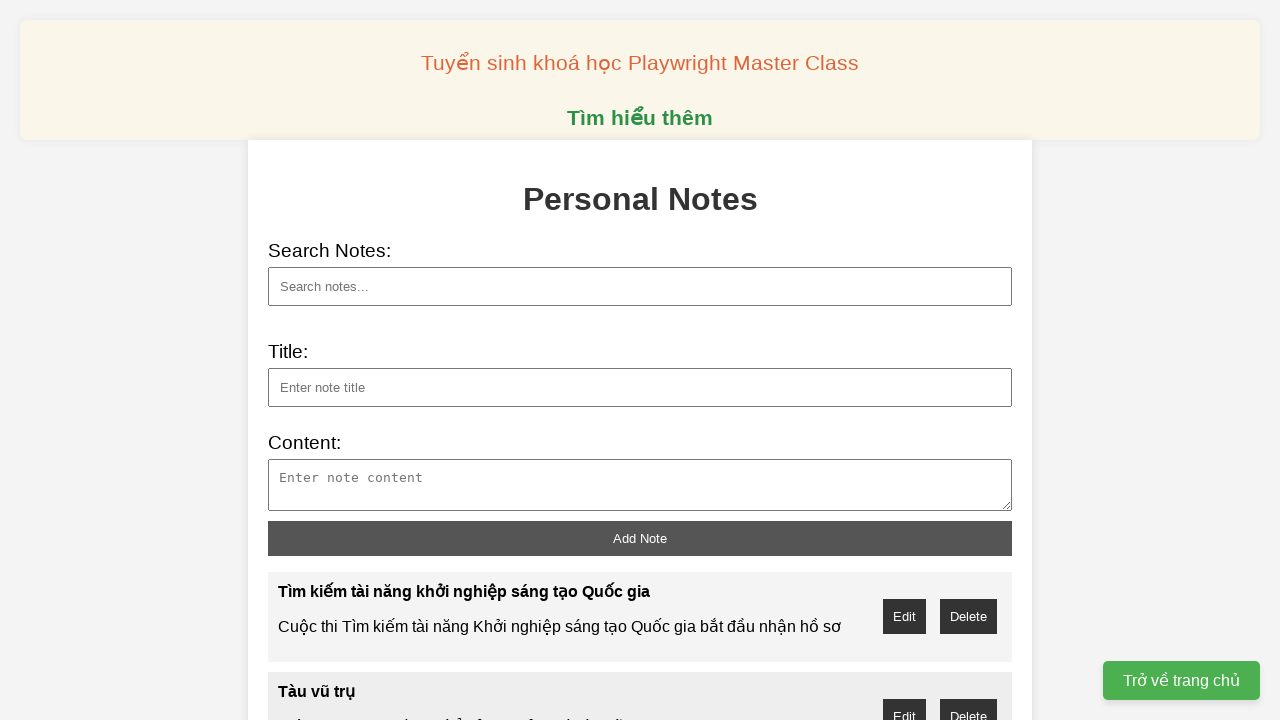

Filled note title field with 'Tìm kiếm tài năng khởi nghiệp sáng tạo Quốc gia' on xpath=//input[@type="text" and @id="note-title"]
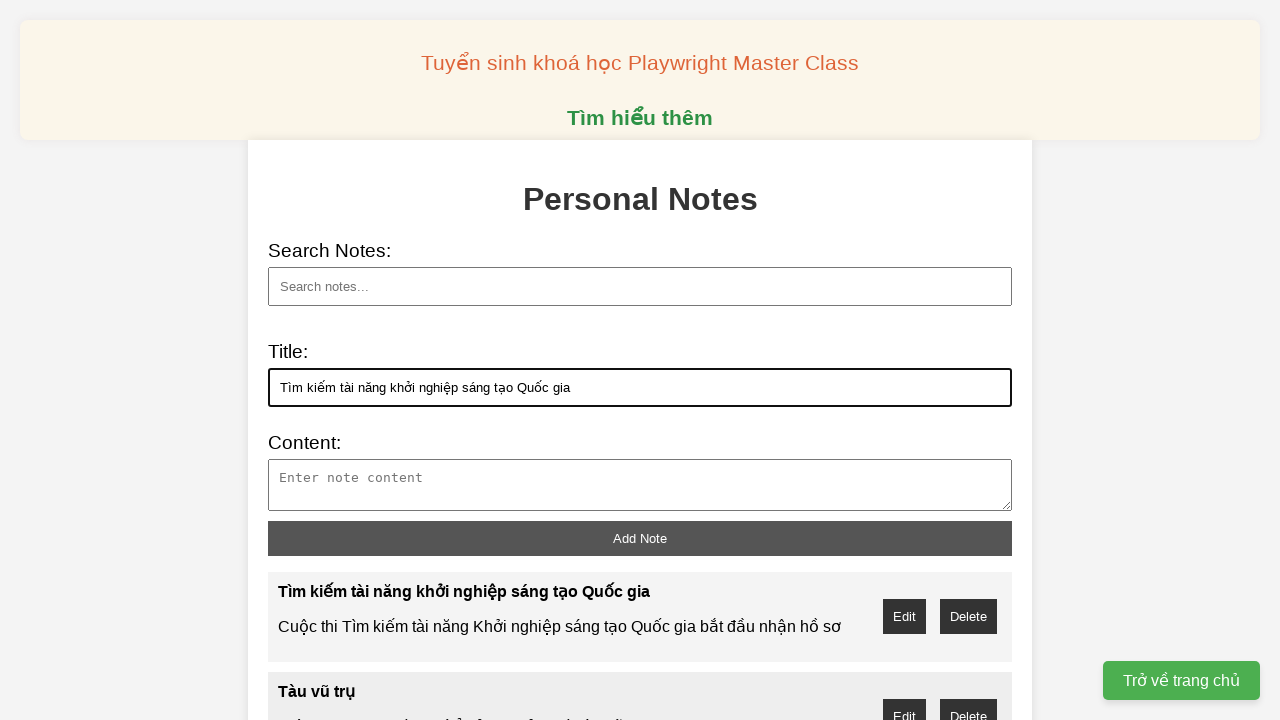

Filled note content field with note content on xpath=//textarea[@id="note-content"]
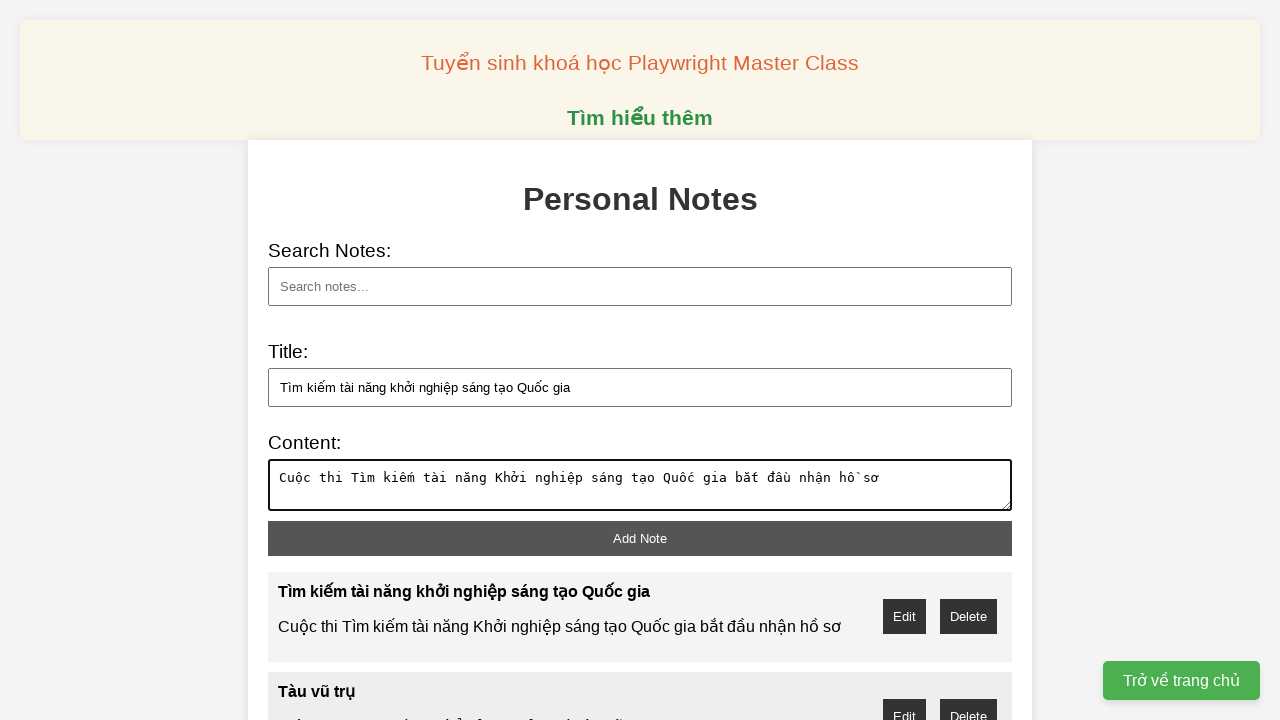

Clicked 'Add Note' button to save the note at (640, 538) on xpath=//button[@id="add-note"]
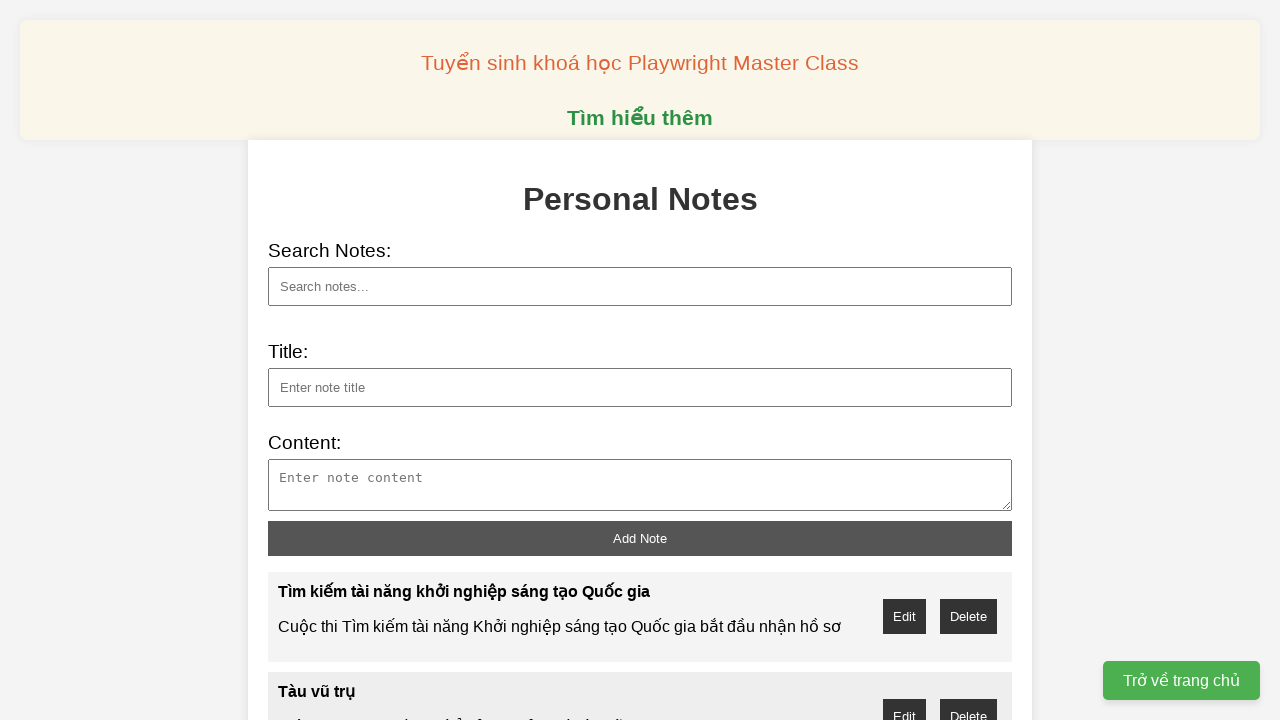

Filled note title field with 'Tìm kiếm tài năng khởi nghiệp sáng tạo Quốc gia' on xpath=//input[@type="text" and @id="note-title"]
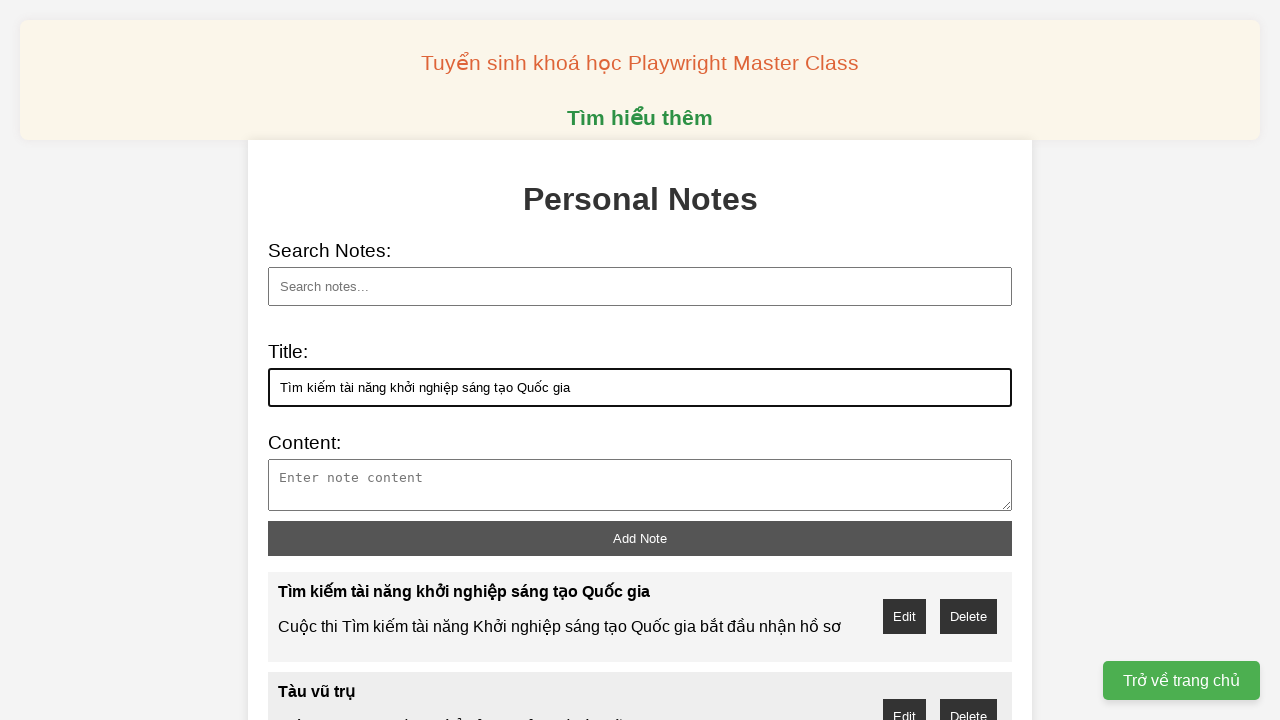

Filled note content field with note content on xpath=//textarea[@id="note-content"]
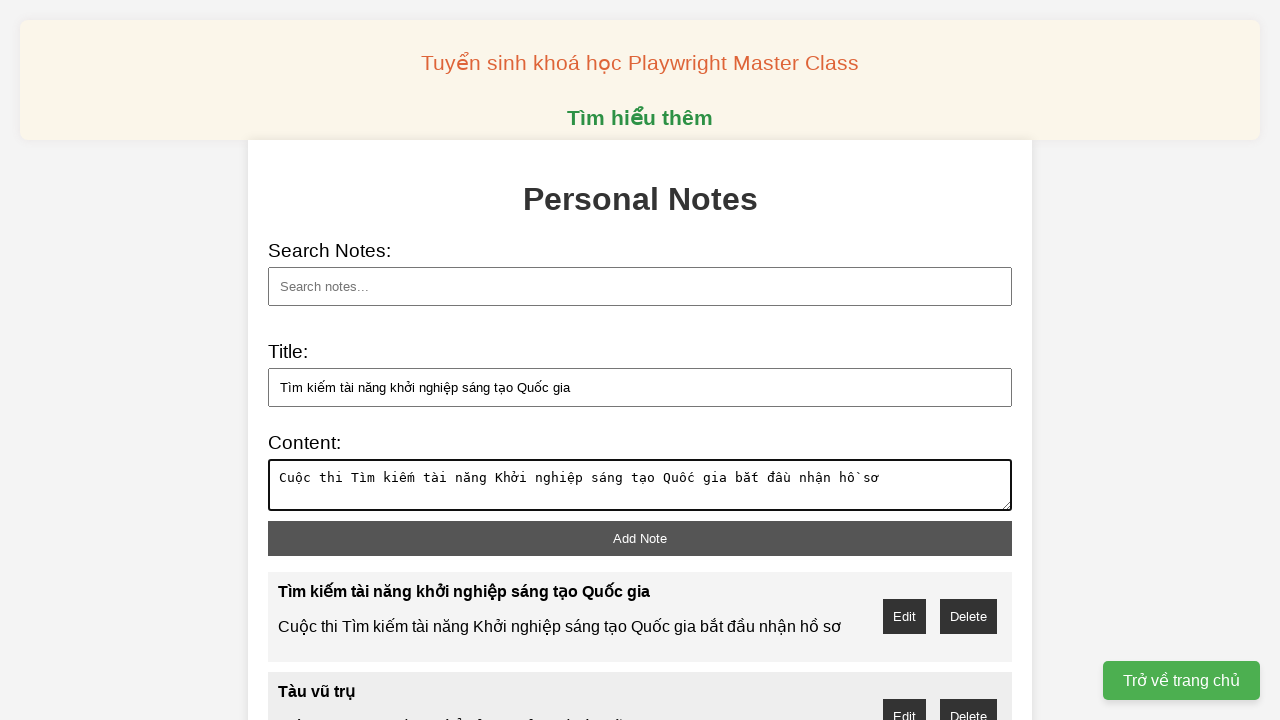

Clicked 'Add Note' button to save the note at (640, 538) on xpath=//button[@id="add-note"]
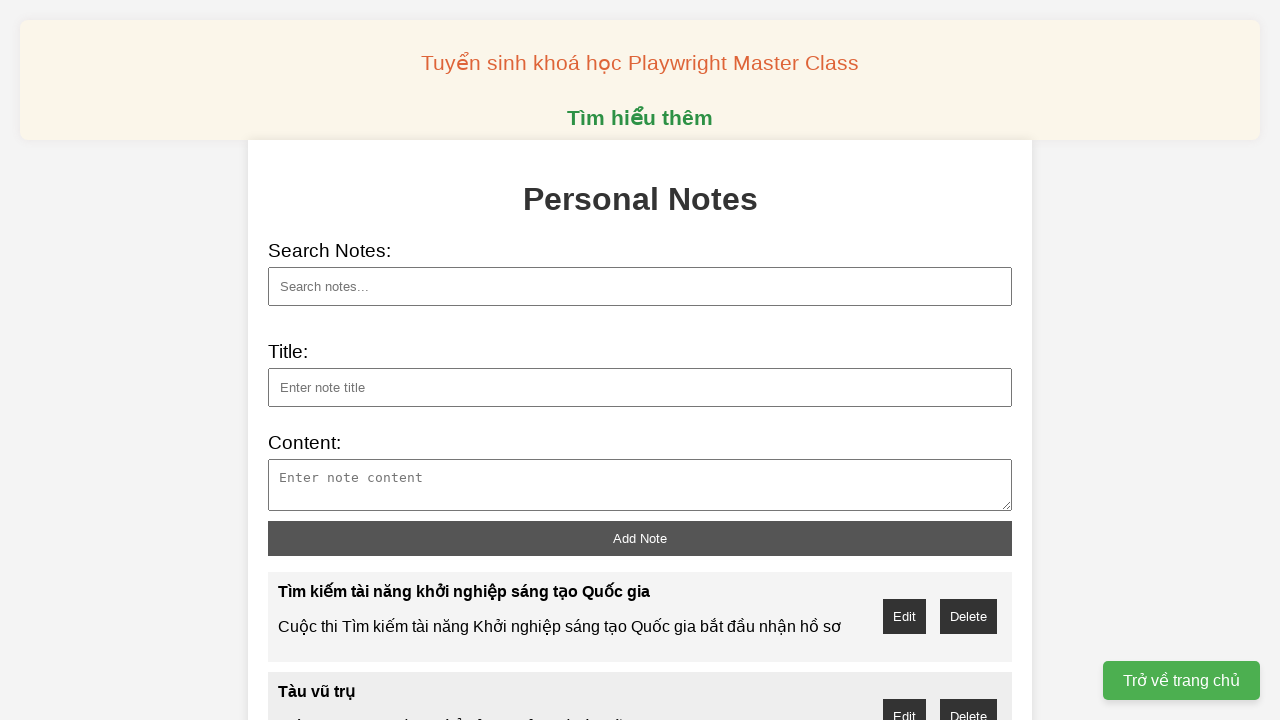

Filled search field with 'vũ' to search for notes by title on xpath=//input[@type="text" and @id="search"]
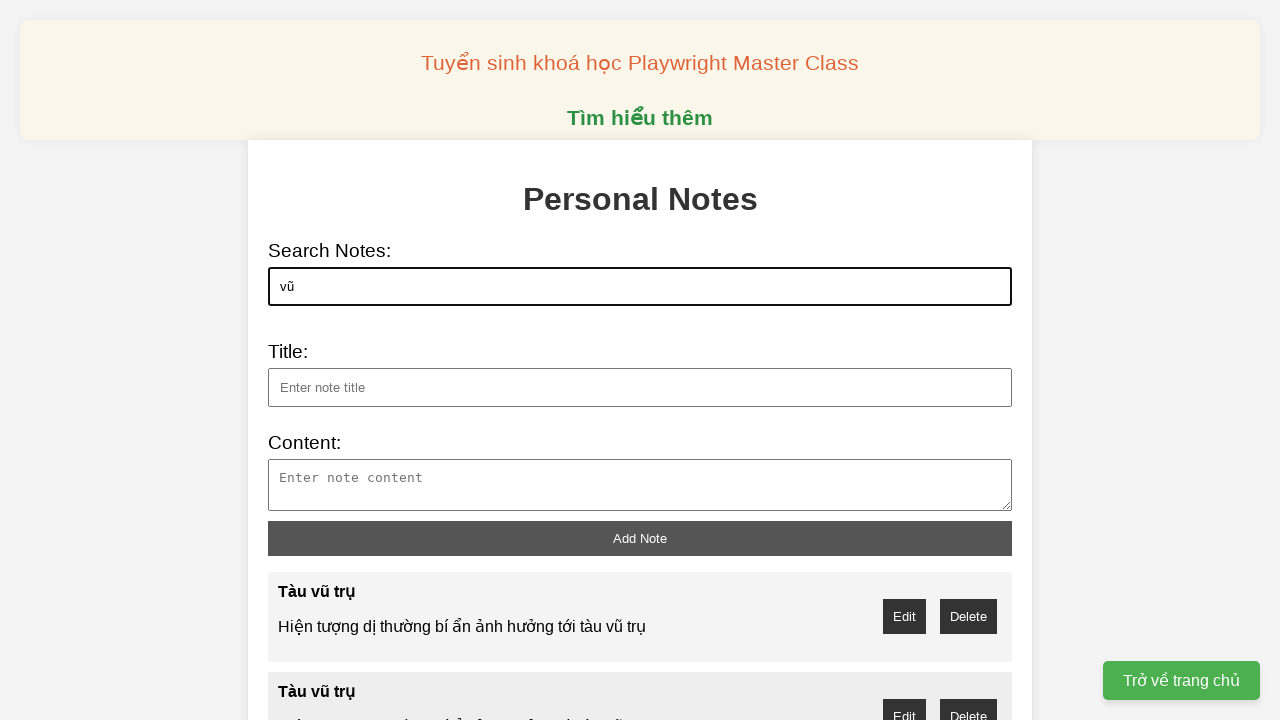

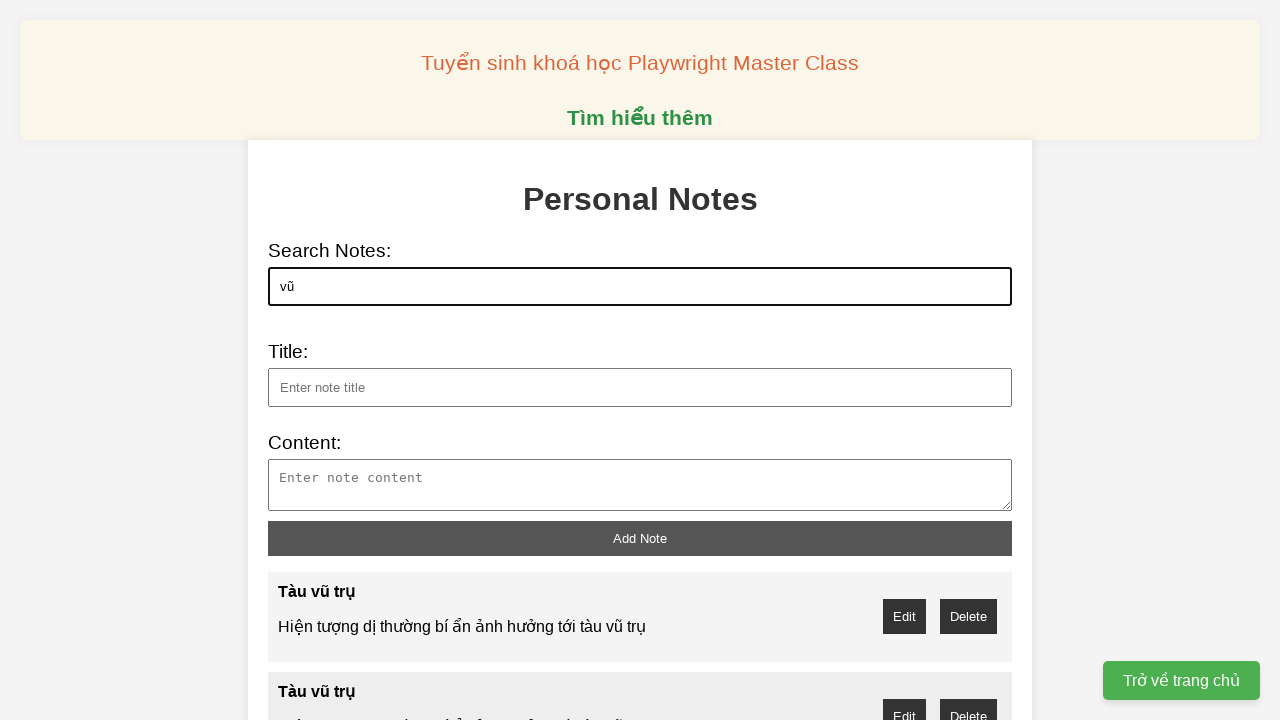